Navigates from the main page to the login page by clicking on the Form Authentication link and verifies the login page title is displayed

Starting URL: https://the-internet.herokuapp.com/

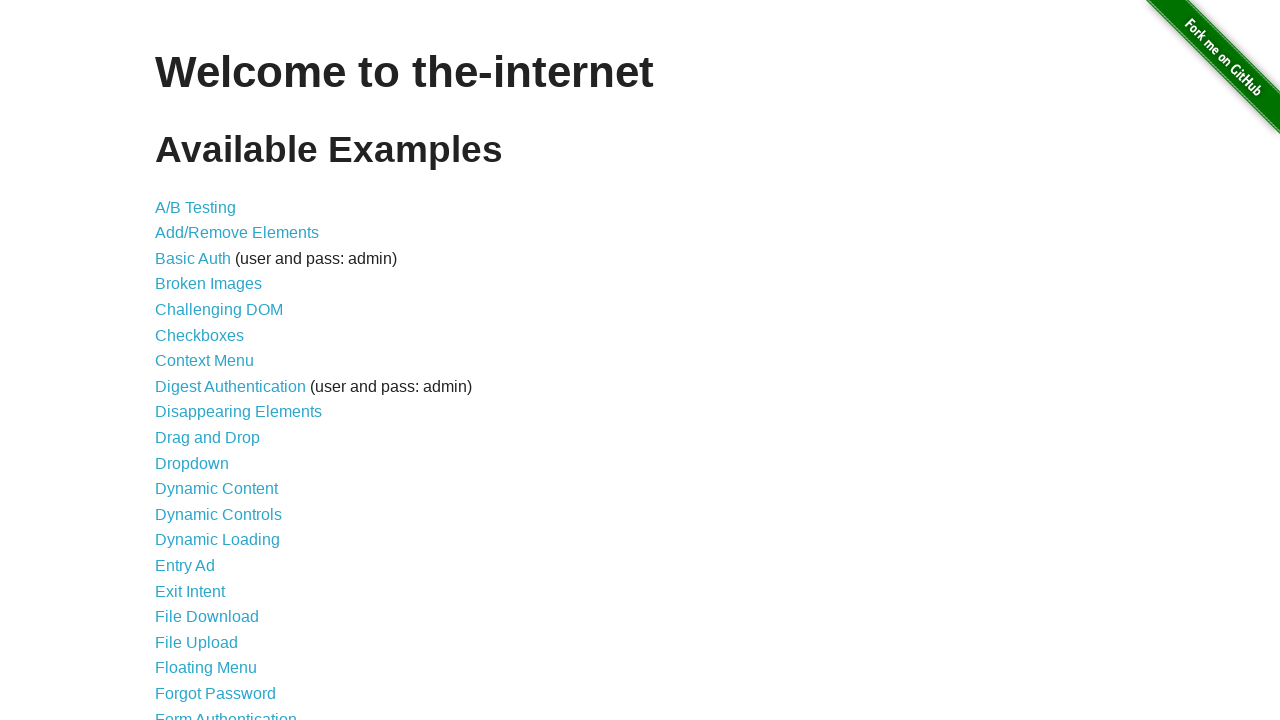

Clicked on Form Authentication link at (226, 712) on a[href='/login']
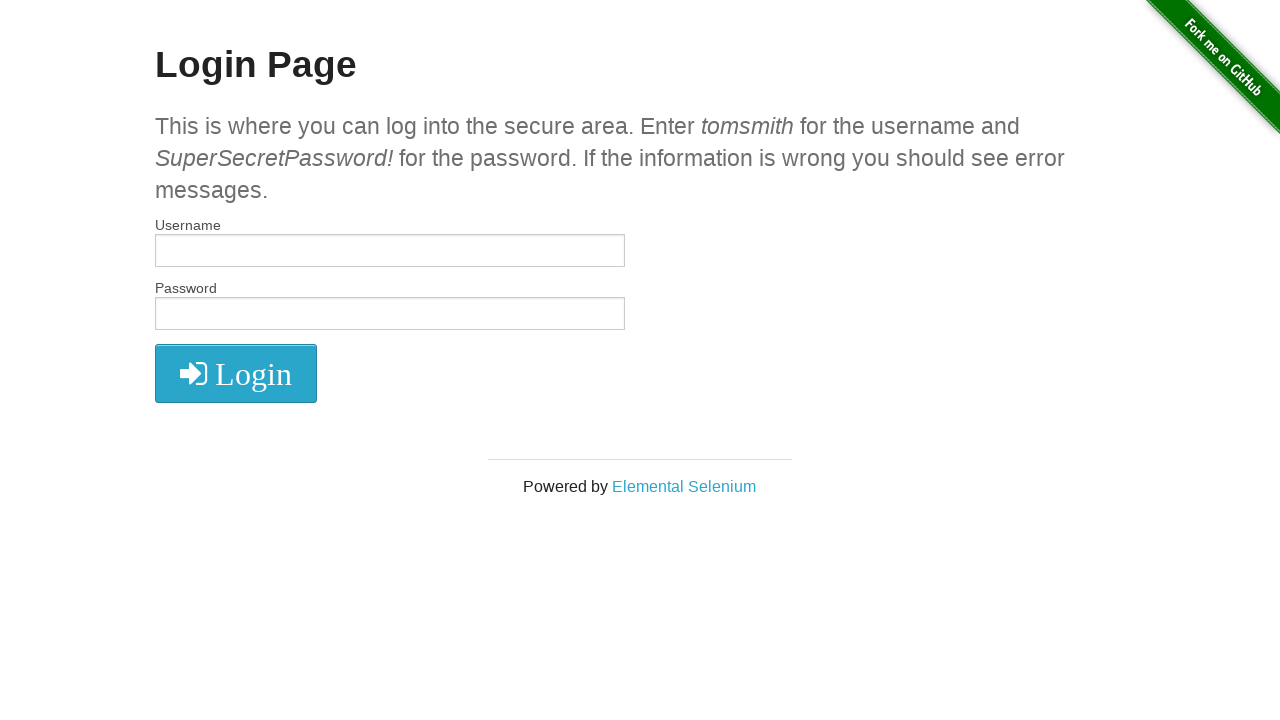

Login page loaded - h2 title element appeared
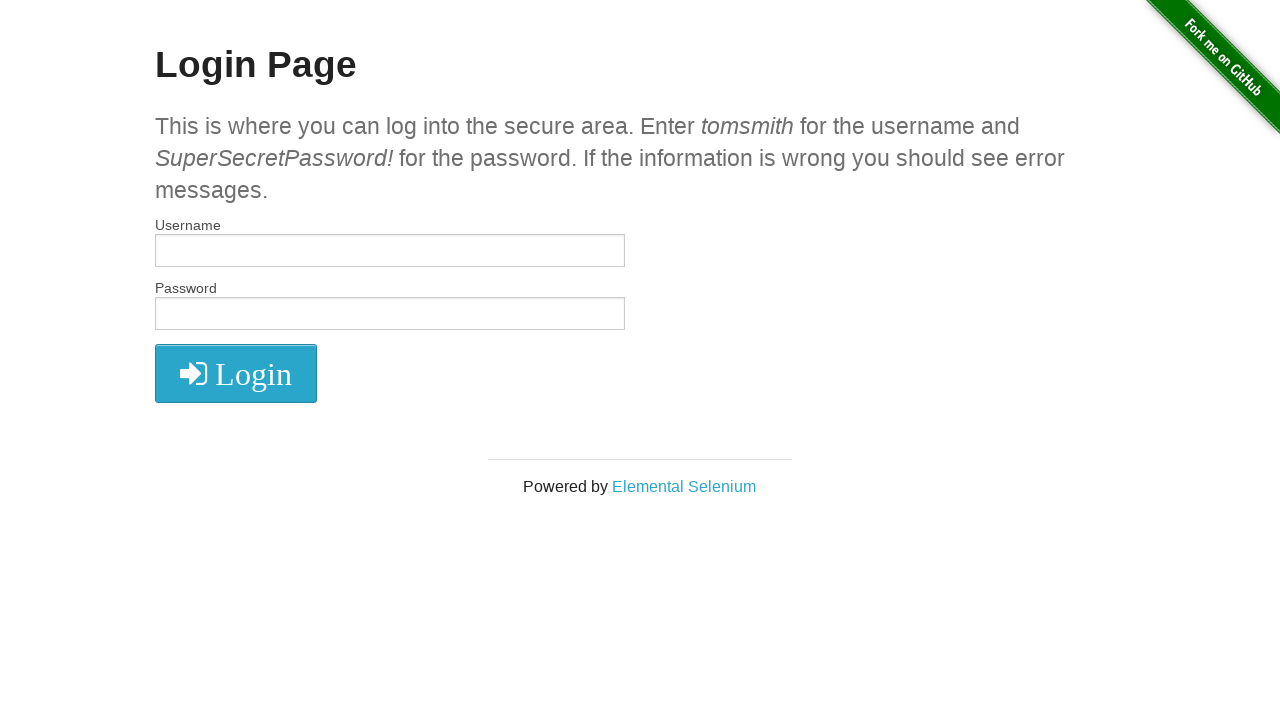

Retrieved login page title text
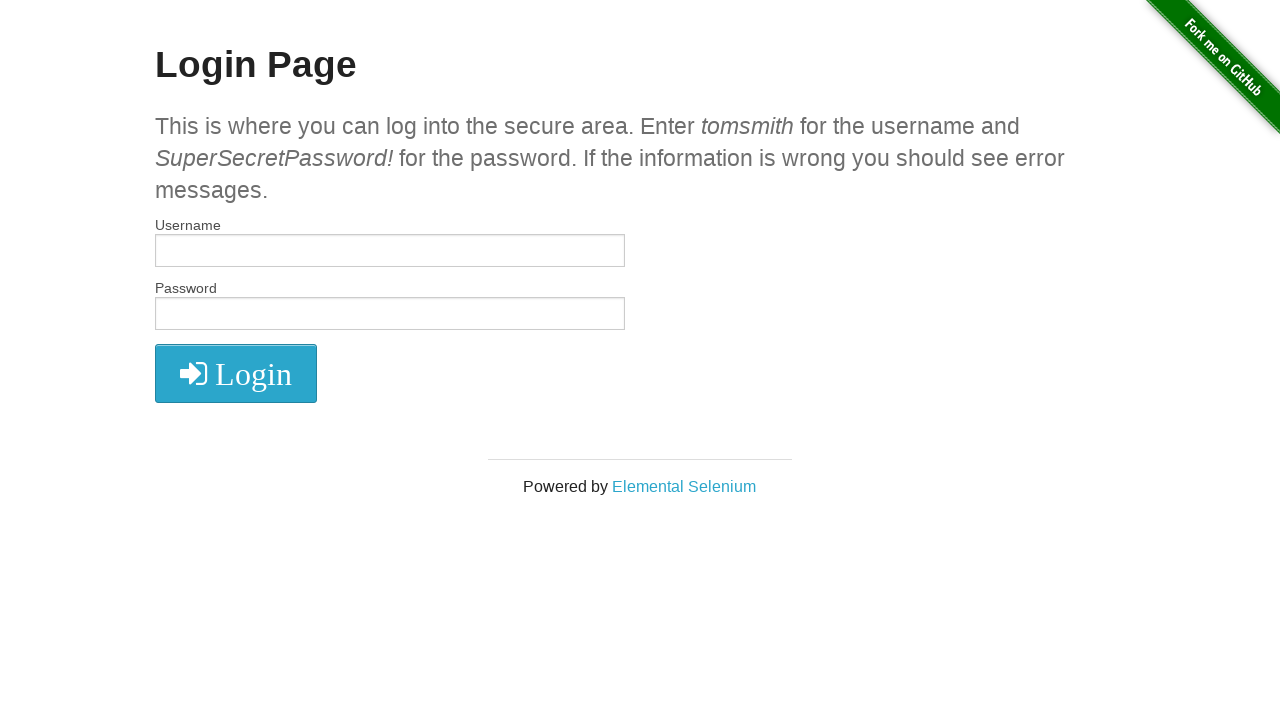

Verified login page title contains 'Login Page'
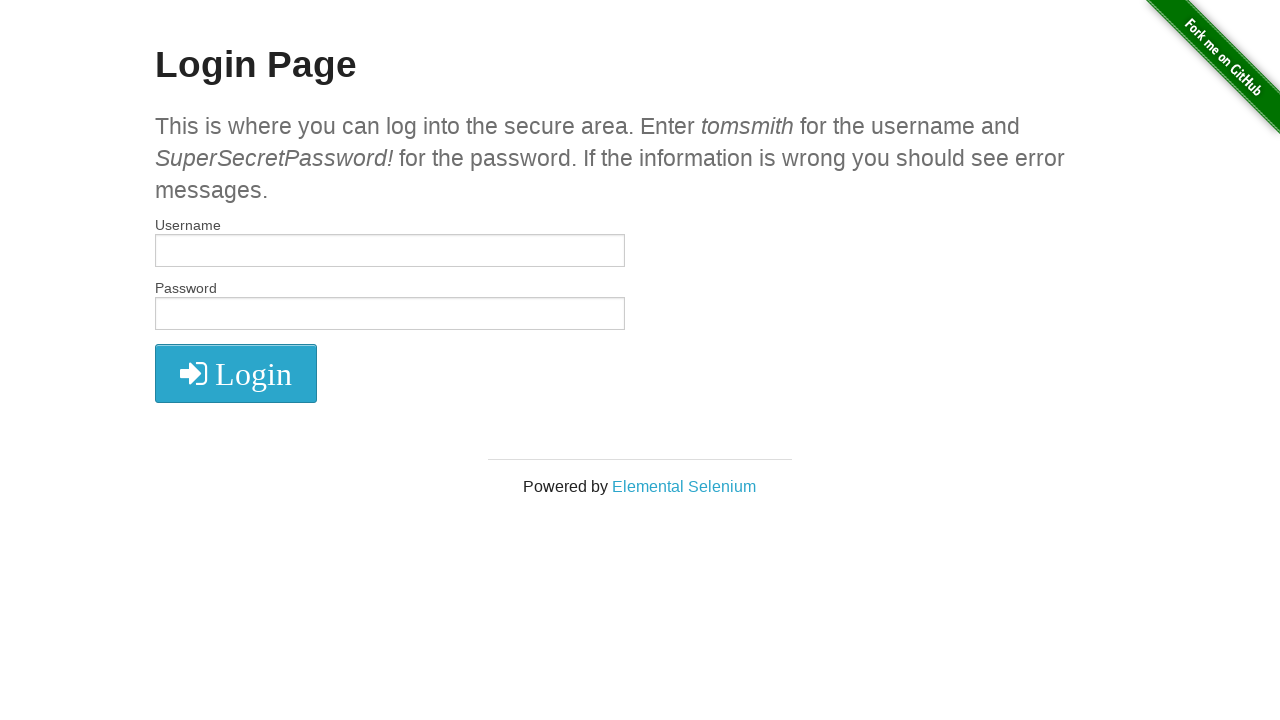

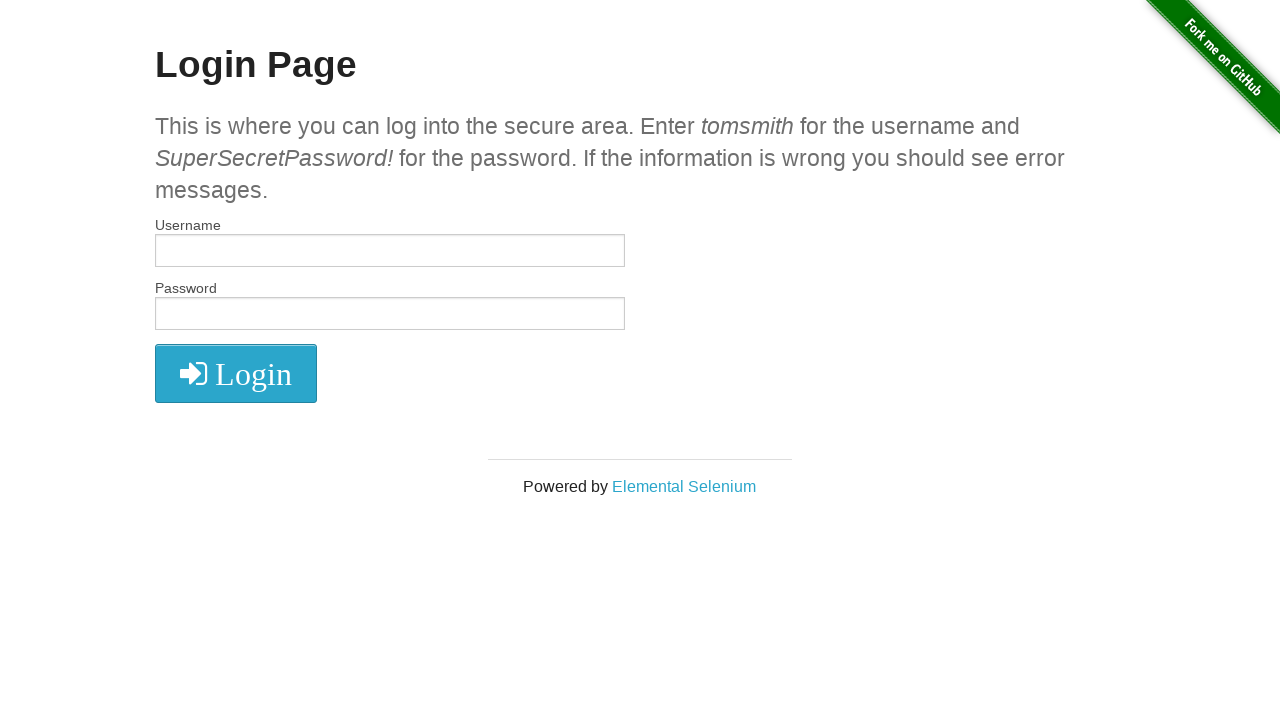